Tests static dropdown functionality by selecting an option by index from a dropdown menu on an automation practice page

Starting URL: https://rahulshettyacademy.com/AutomationPractice/

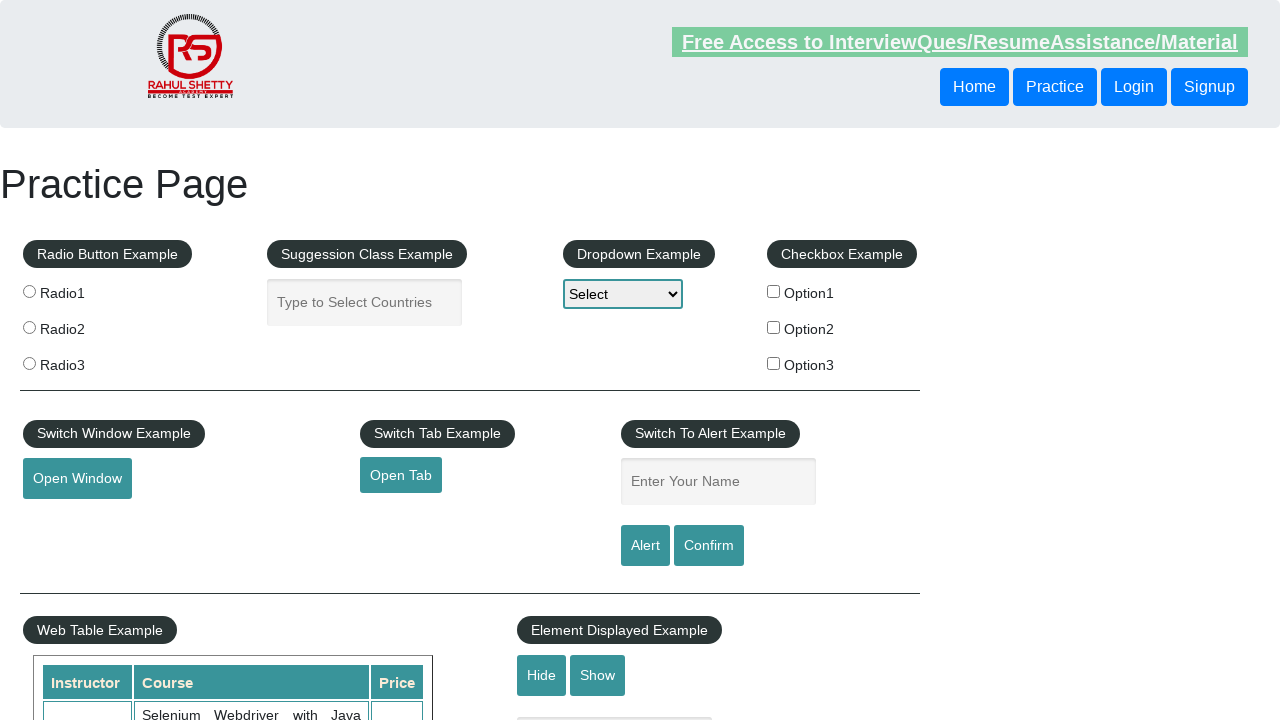

Navigated to automation practice page
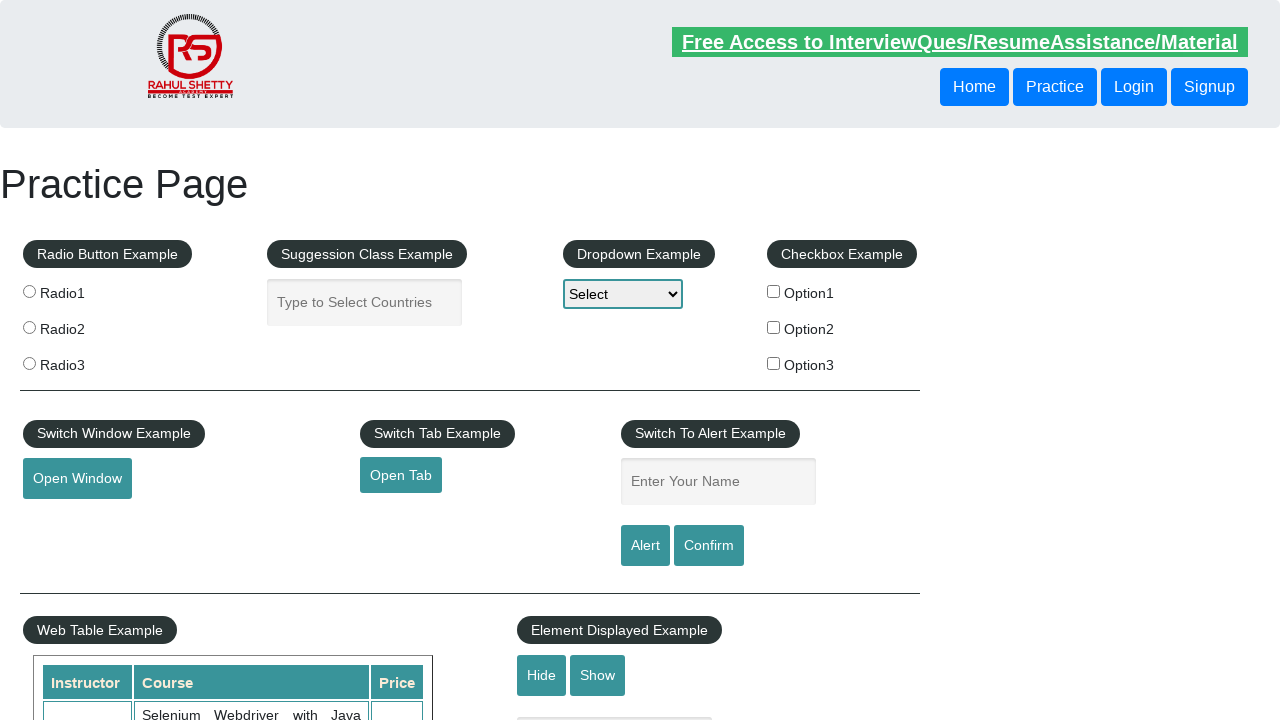

Selected third option (index 2) from static dropdown on #dropdown-class-example
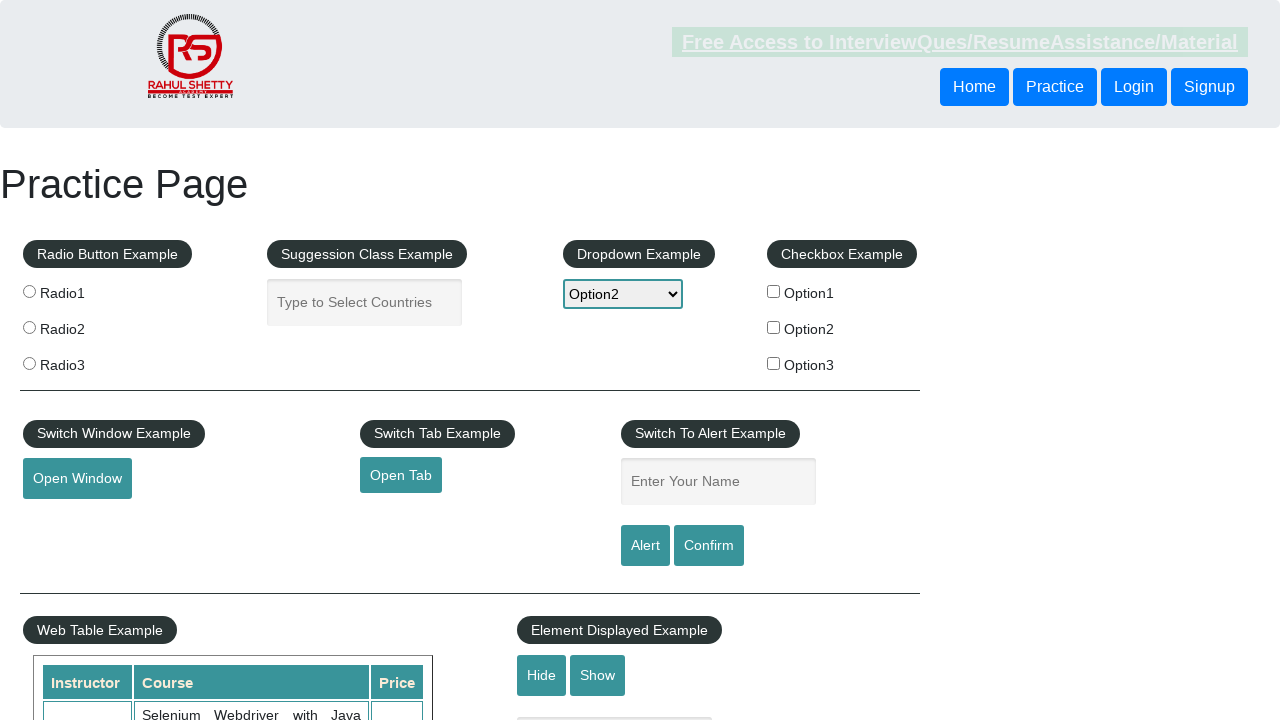

Waited 500ms for dropdown selection to take effect
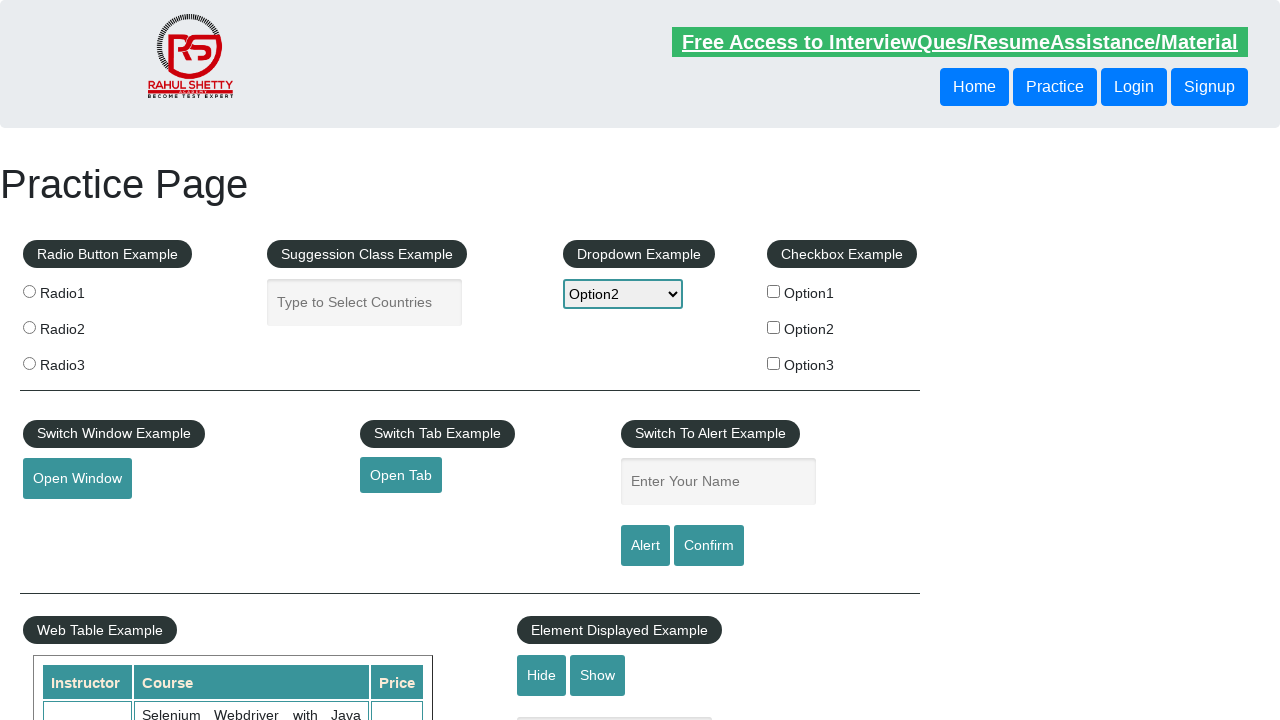

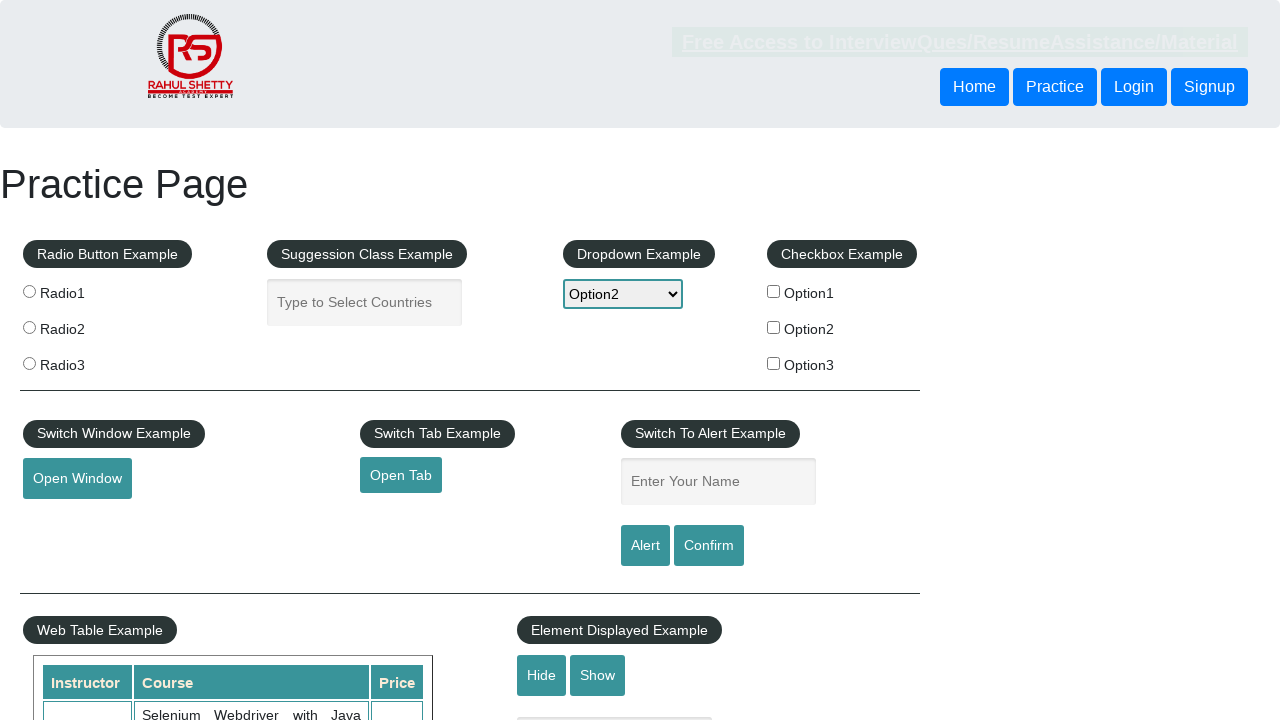